Verifies external links to BC Wildfire Service, BC River Forecast Centre, and DriveBC redirect to correct pages

Starting URL: https://bcparks.ca/active-advisories/

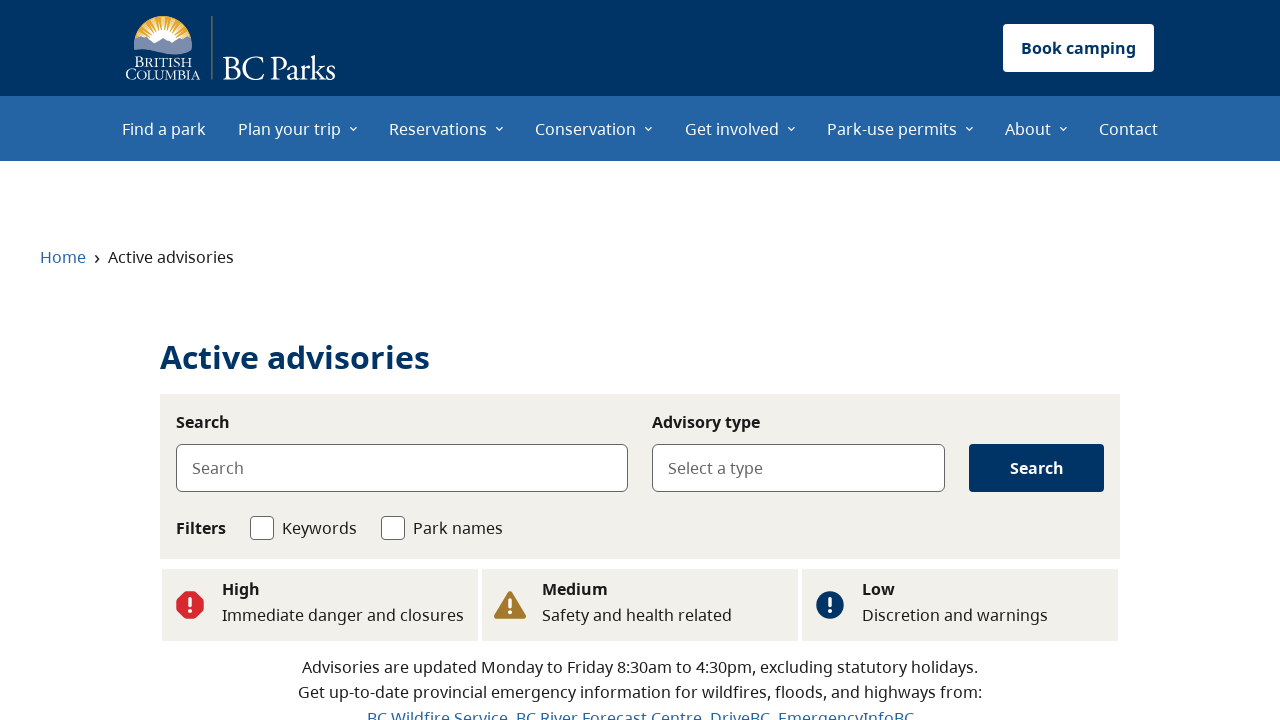

Waited for page to load (domcontentloaded)
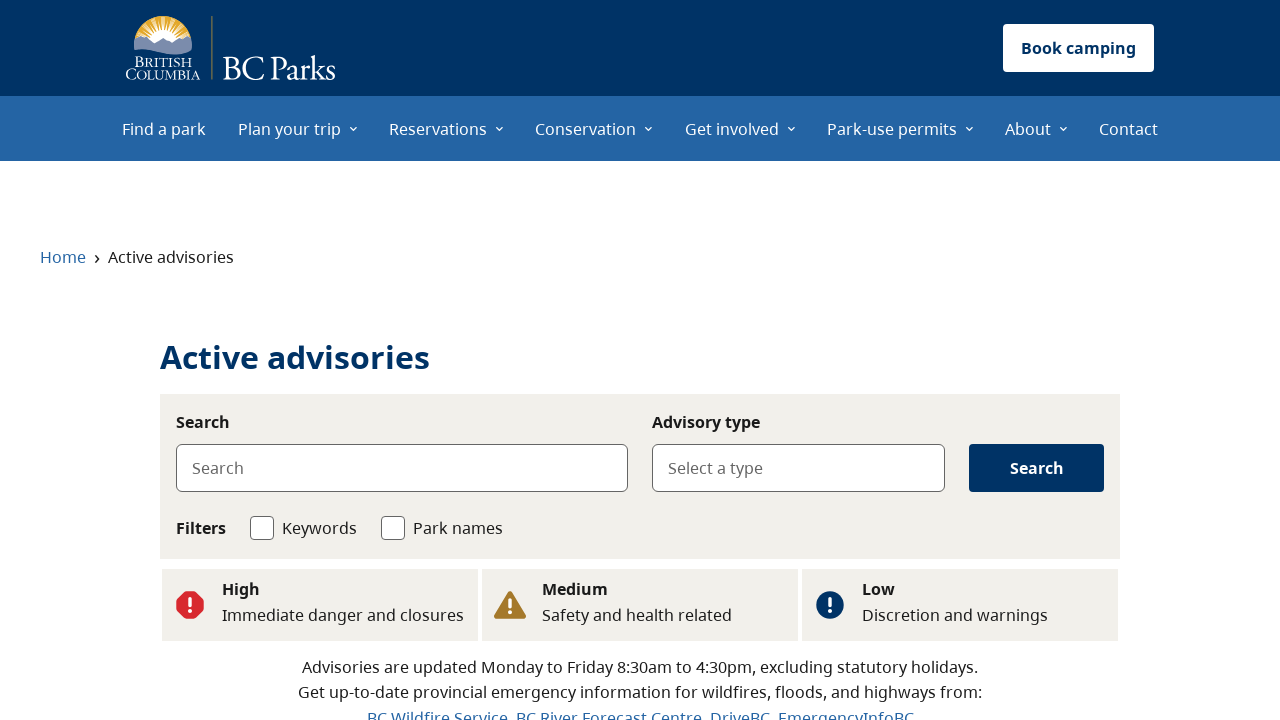

Clicked BC Wildfire Service link at (437, 709) on internal:role=link[name="BC Wildfire Service"s]
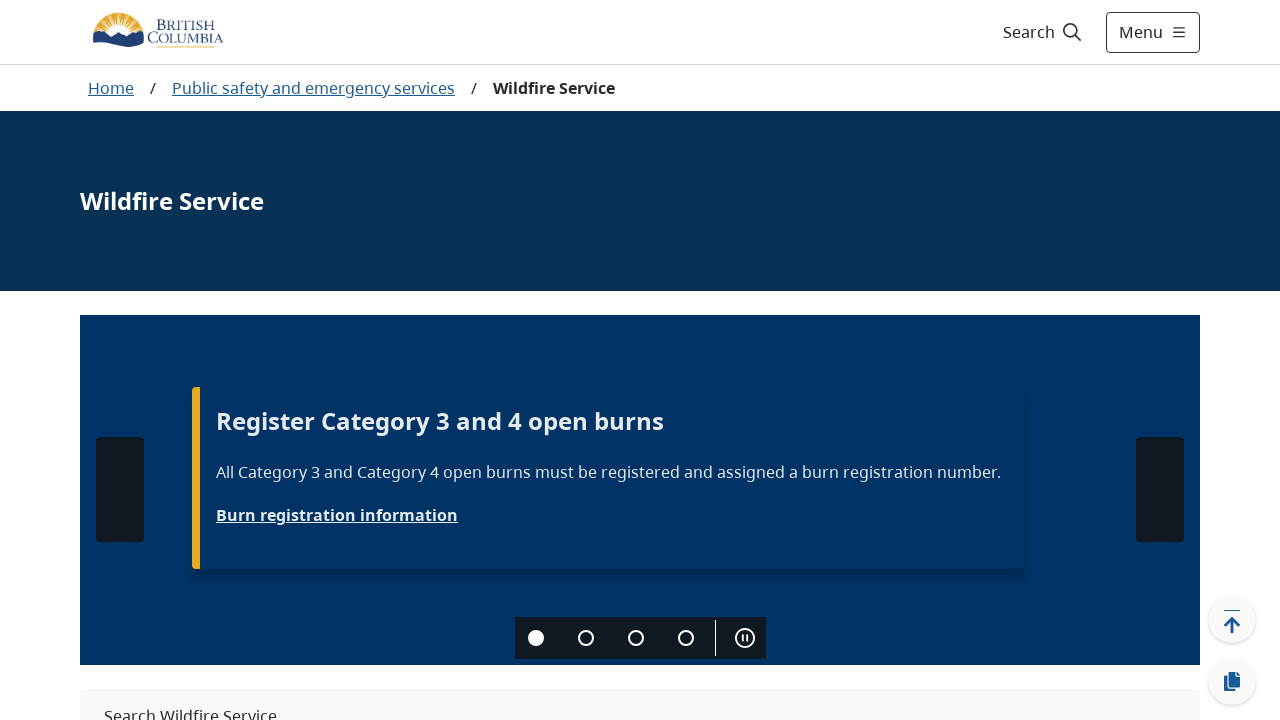

BC Wildfire Service page loaded
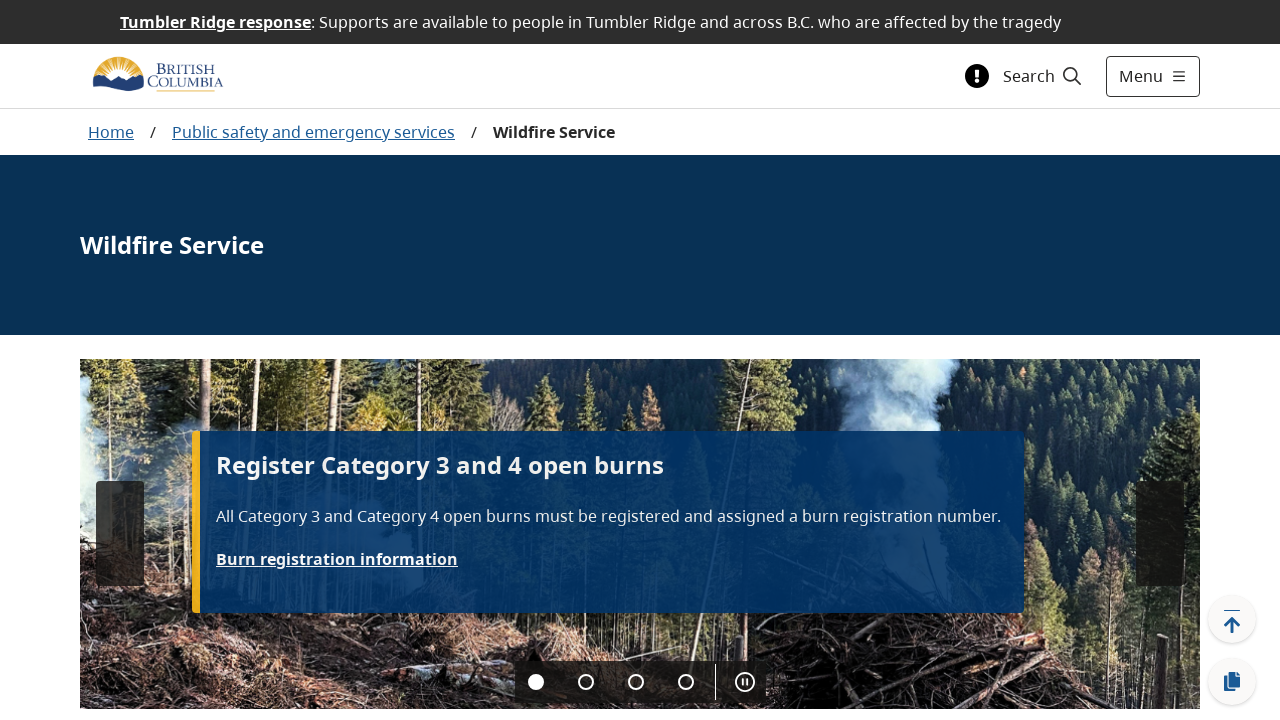

Navigated back to advisories page
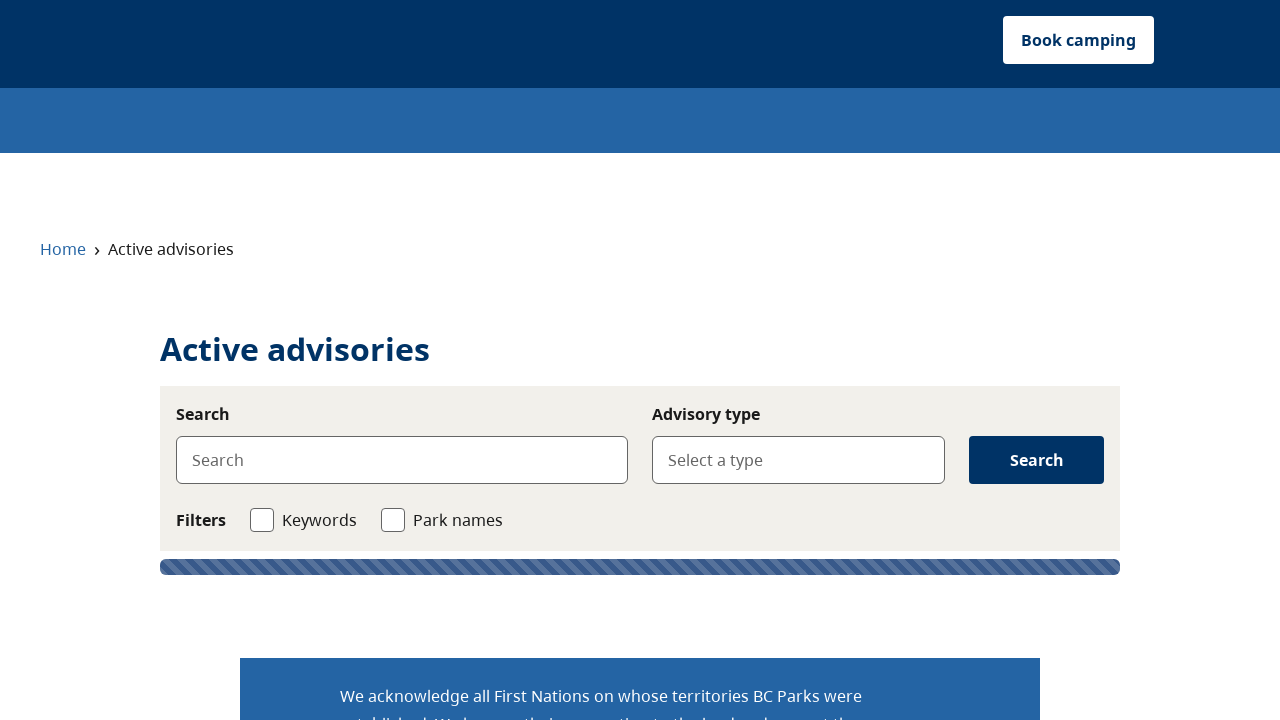

Advisories page reloaded
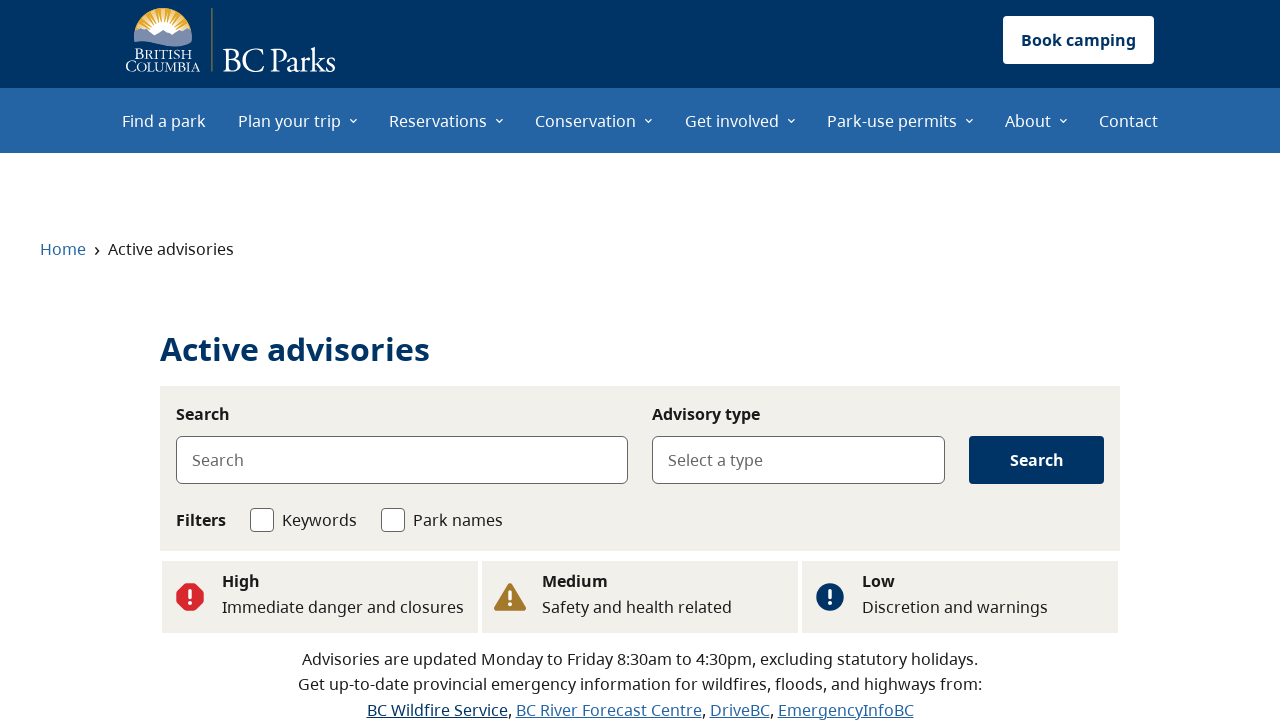

Clicked BC River Forecast Centre link at (608, 709) on internal:role=link[name="BC River Forecast Centre"i]
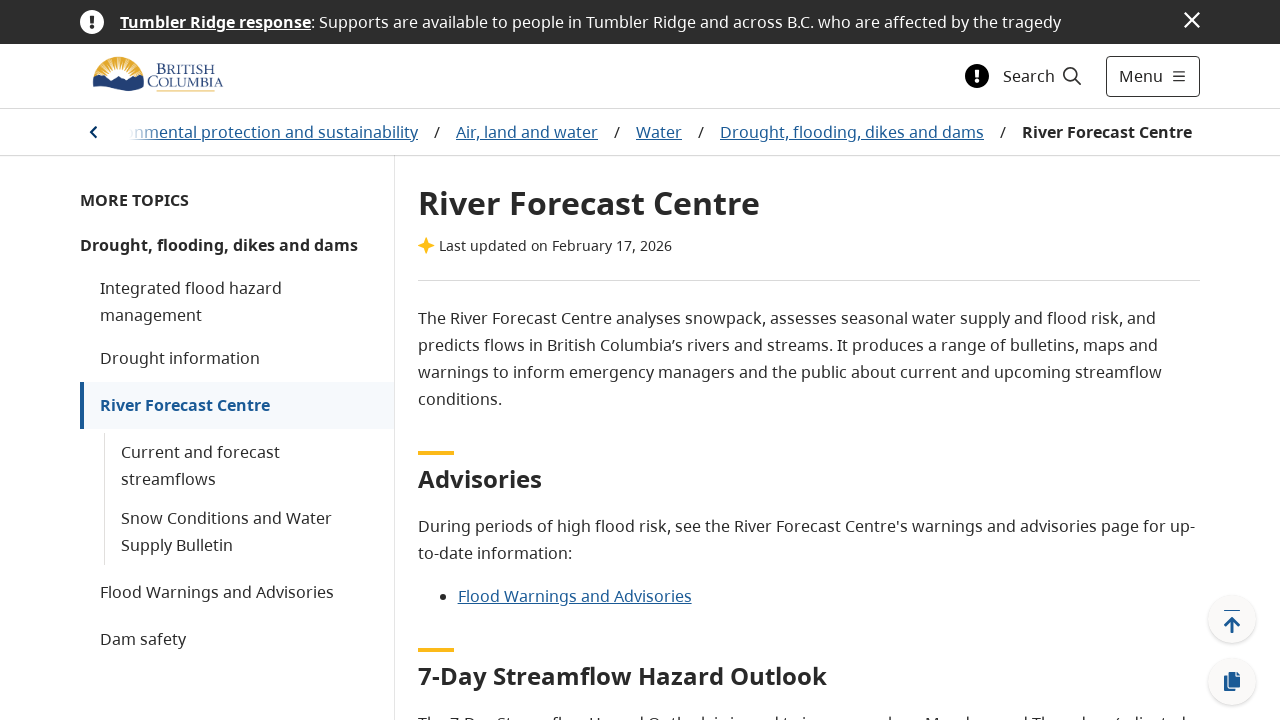

BC River Forecast Centre page loaded
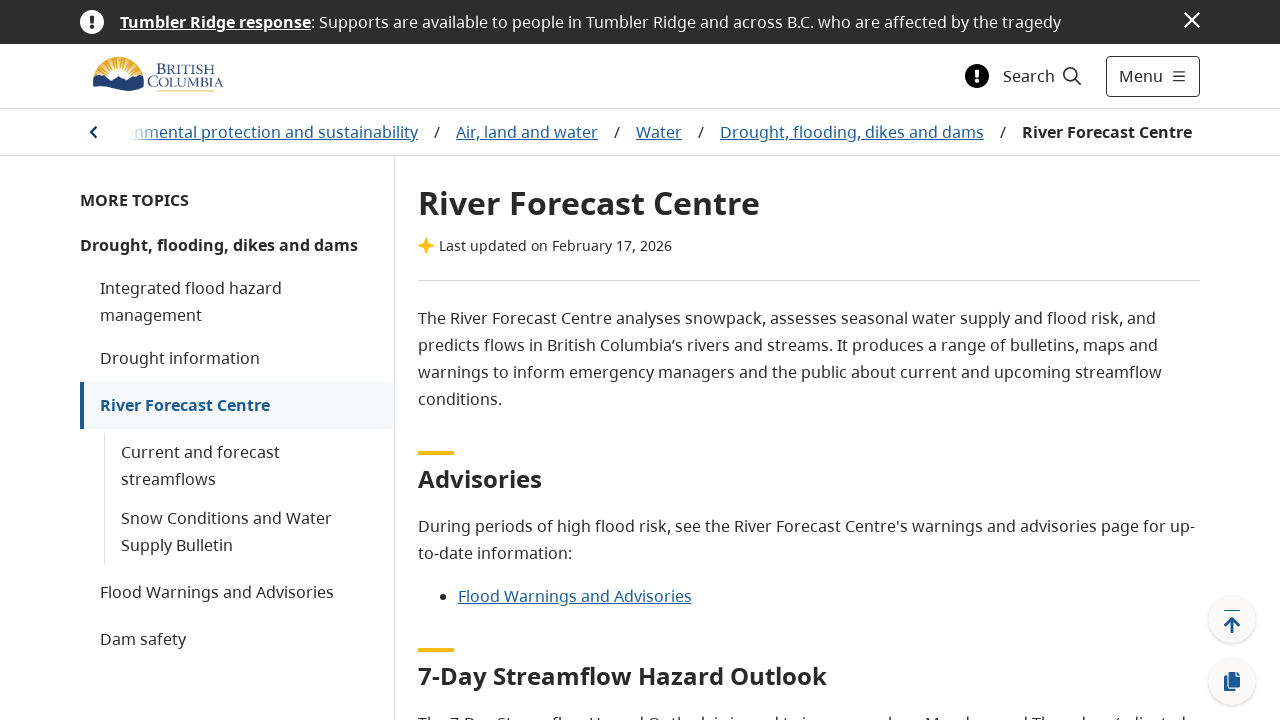

Navigated back to advisories page
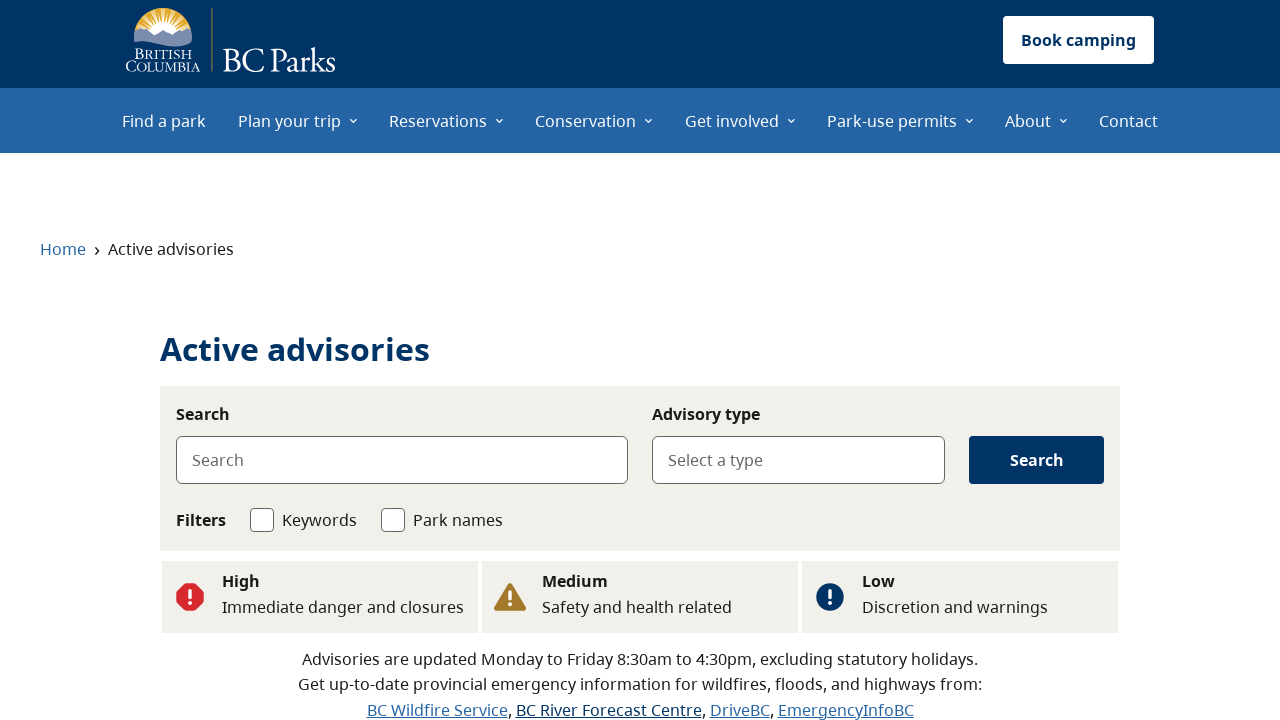

Advisories page reloaded
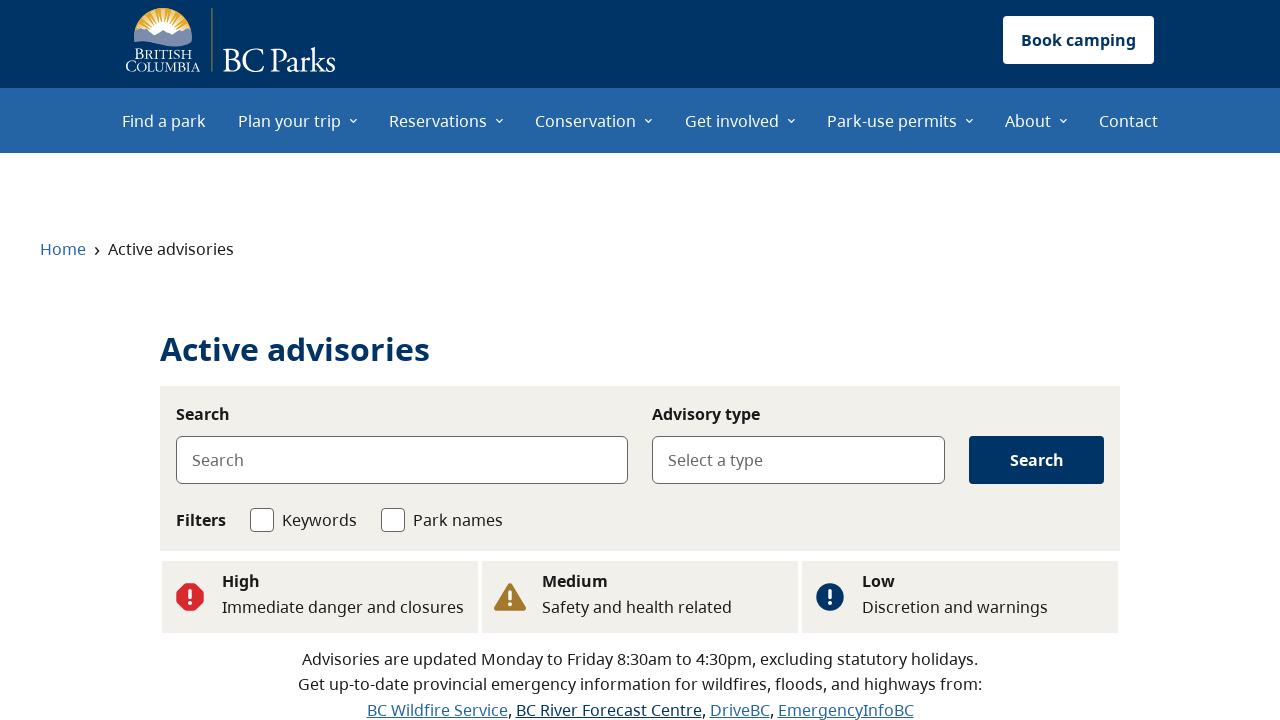

Clicked DriveBC link (5th anchor tag) at (740, 709) on a:nth-child(5)
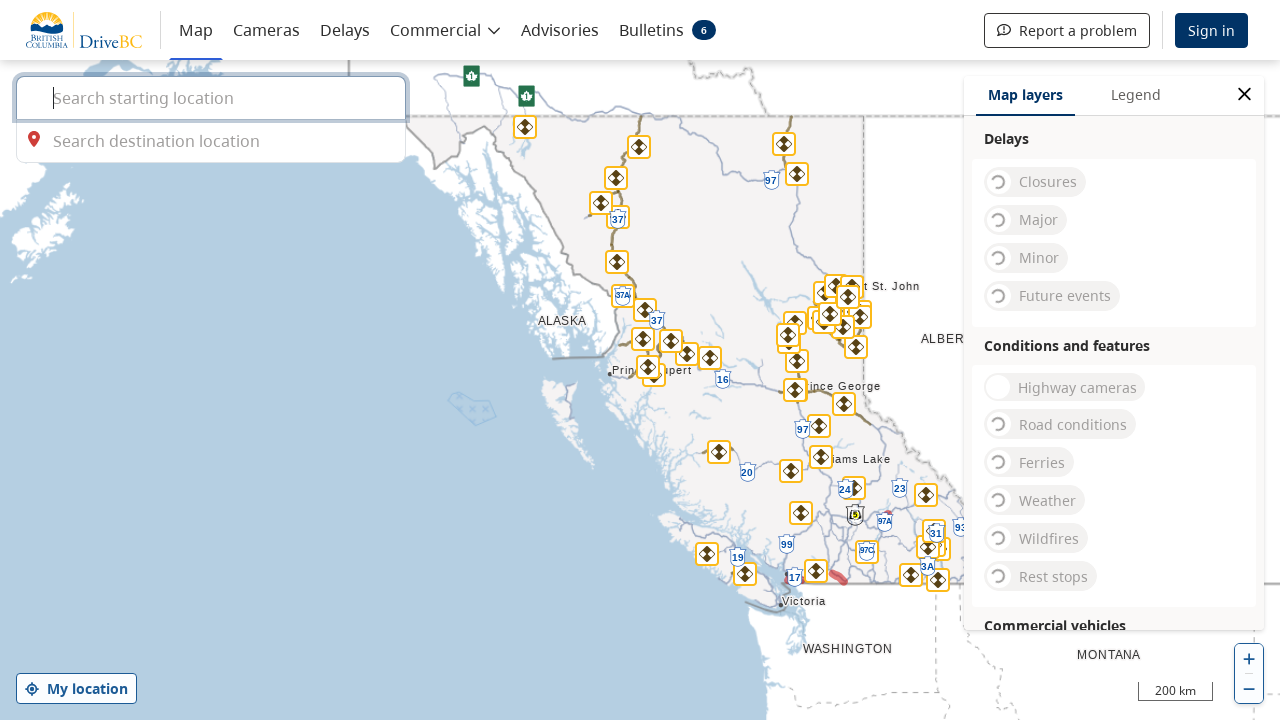

DriveBC page loaded
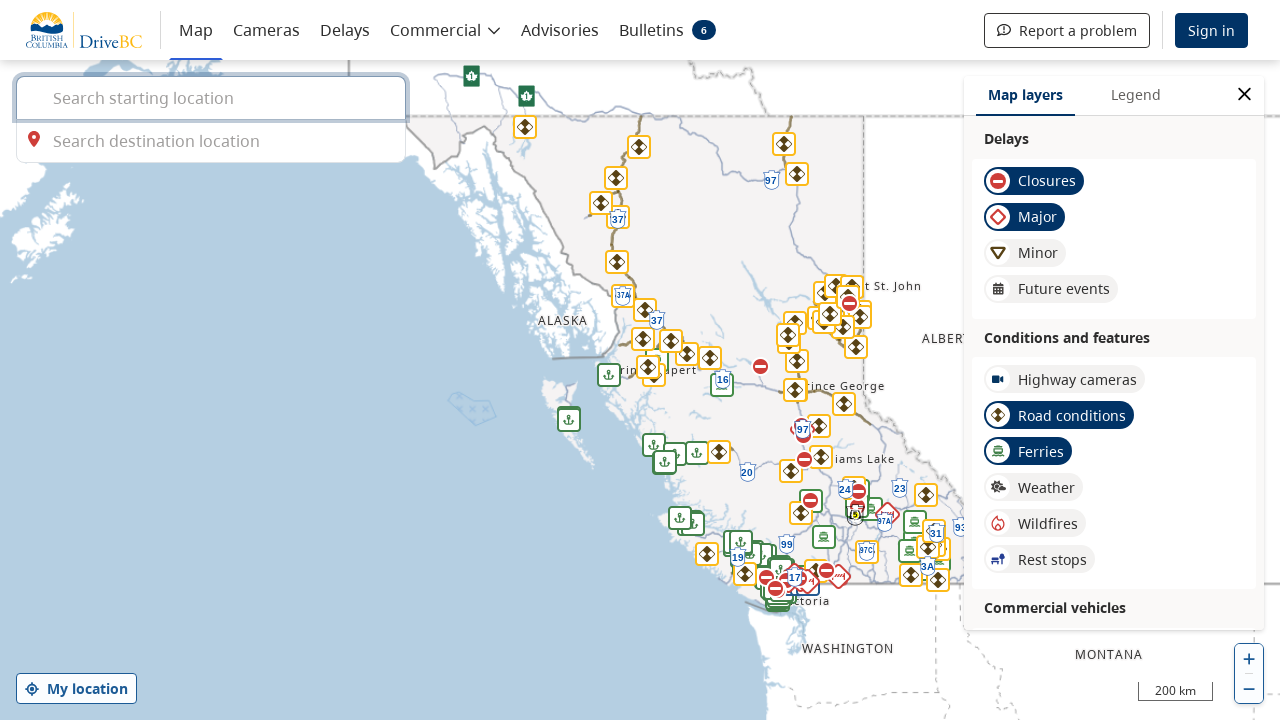

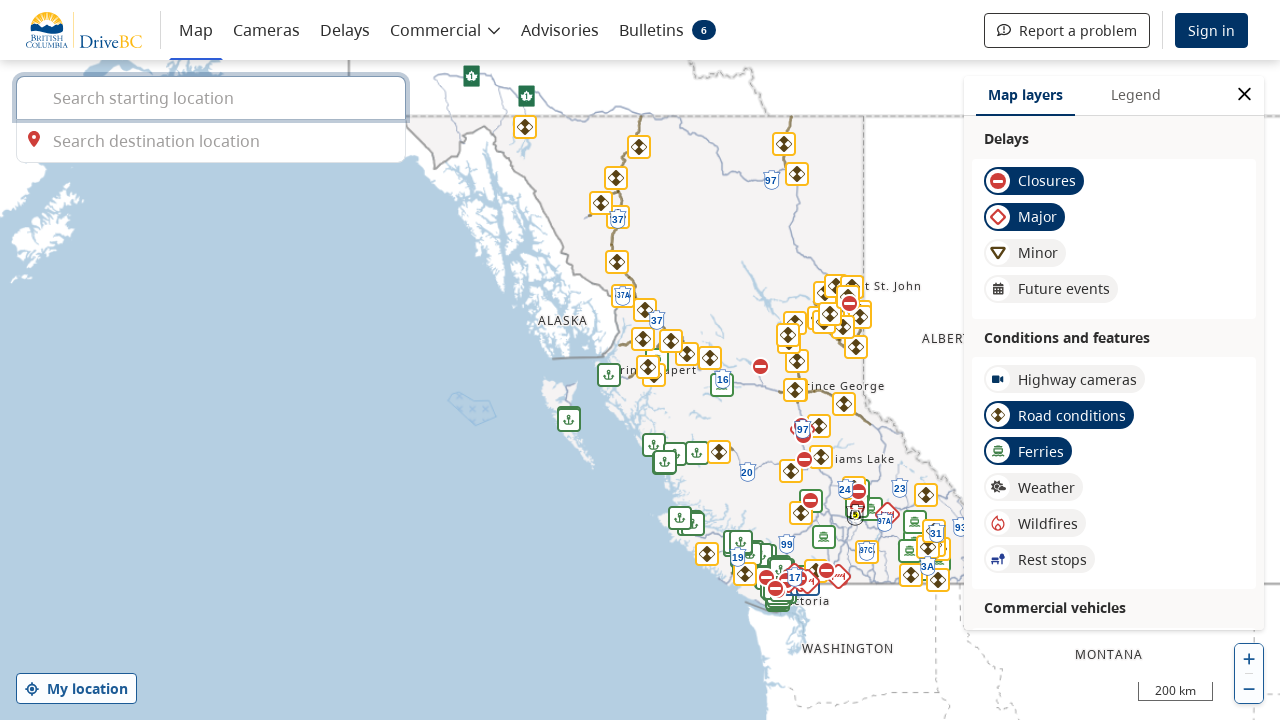